Tests browser window and tab handling by opening new tabs through button click and navigation, then iterating through all open windows

Starting URL: https://demoqa.com/browser-windows

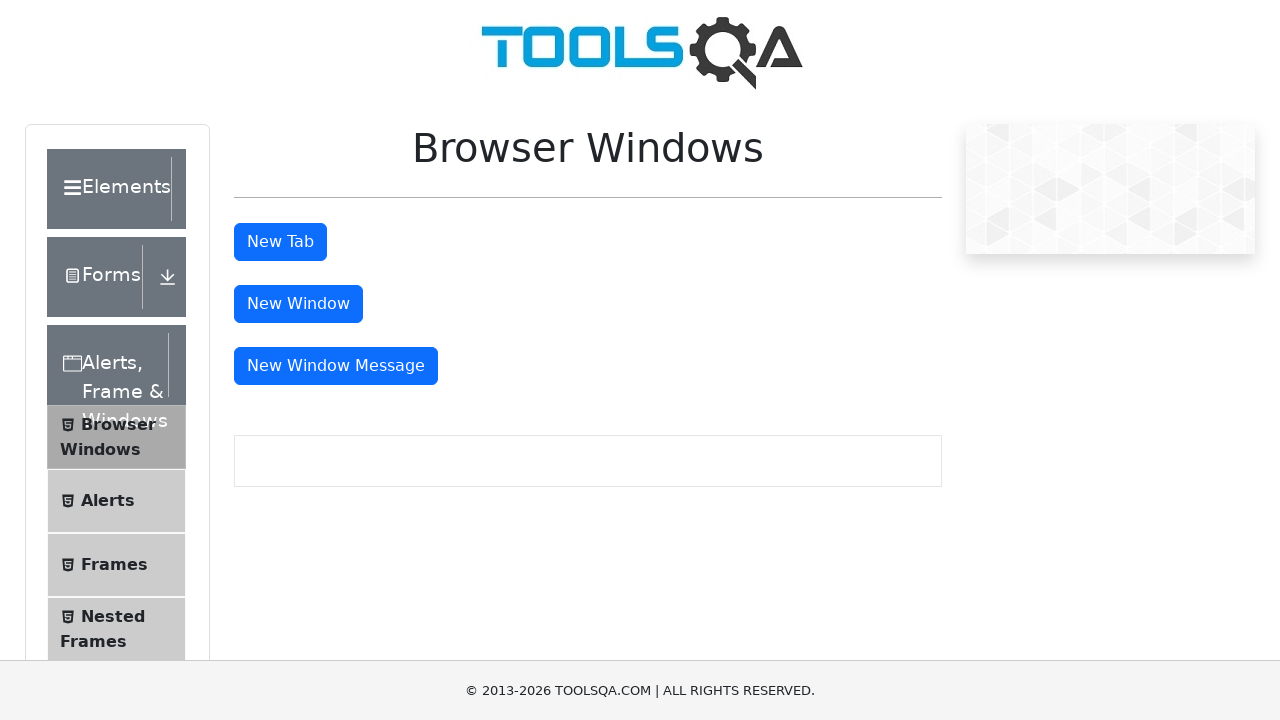

Clicked button to open new tab at (280, 242) on #tabButton
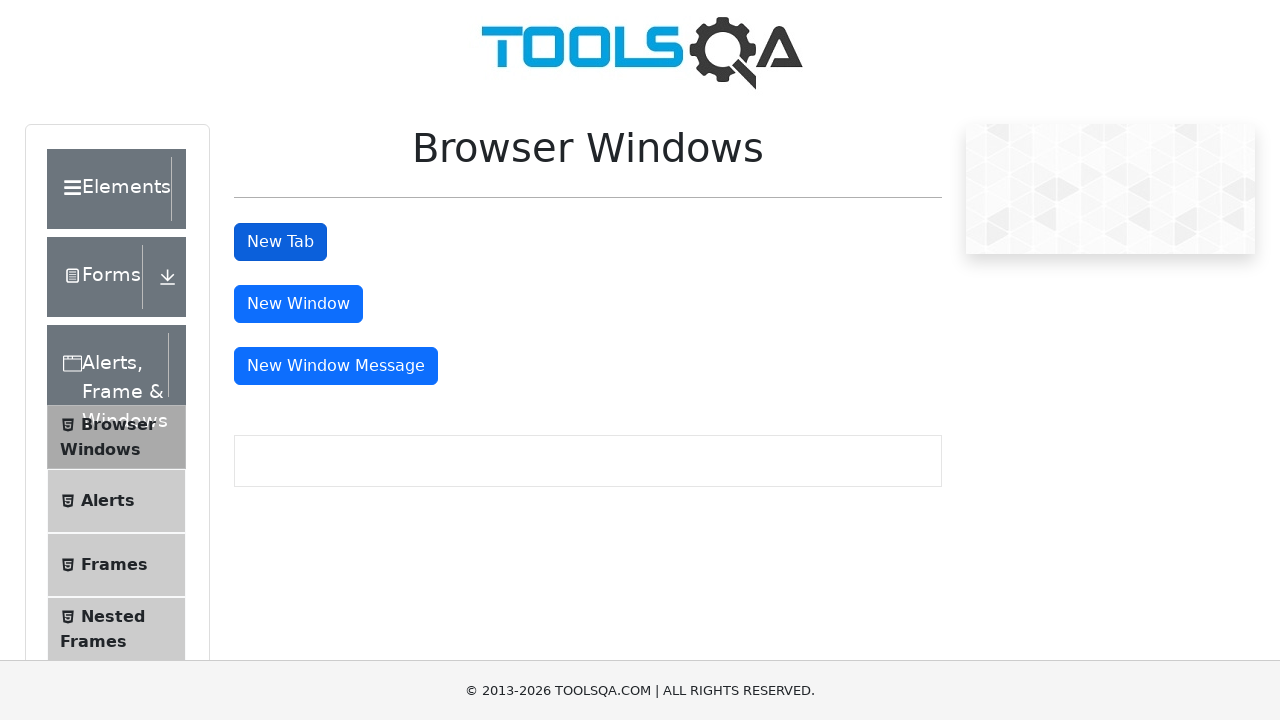

Created new page/tab in context
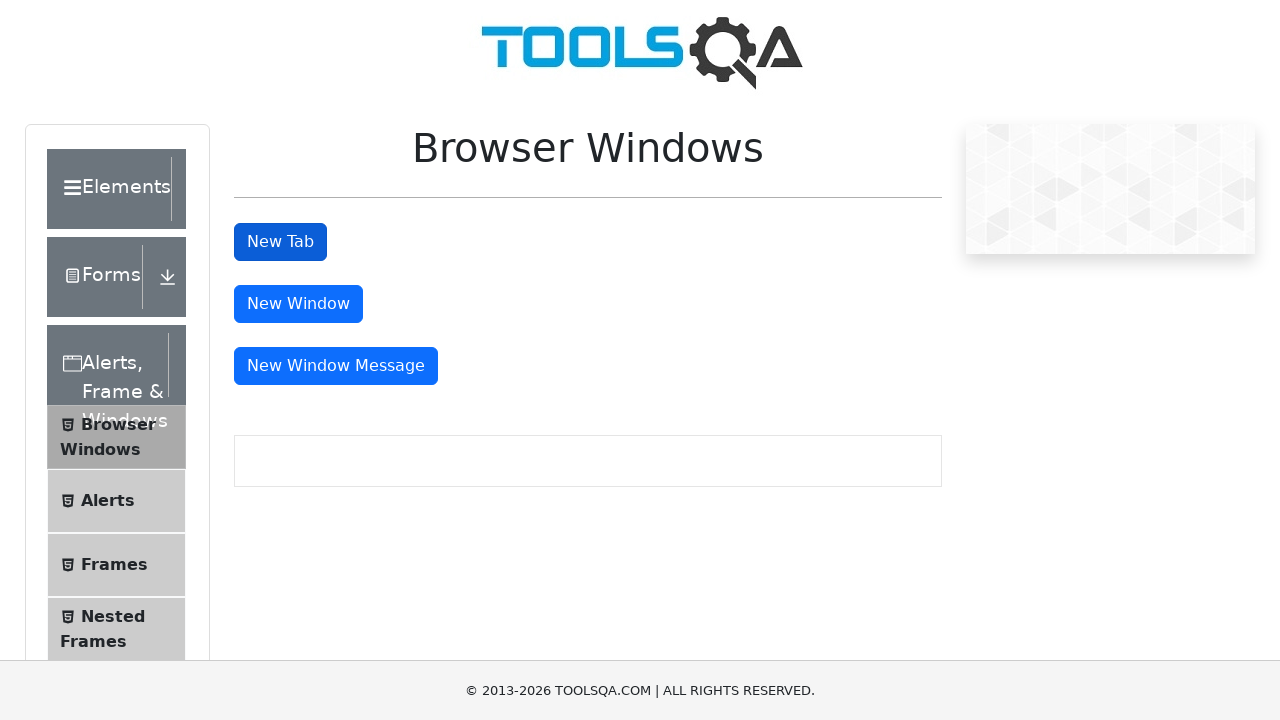

Navigated new tab to YouTube
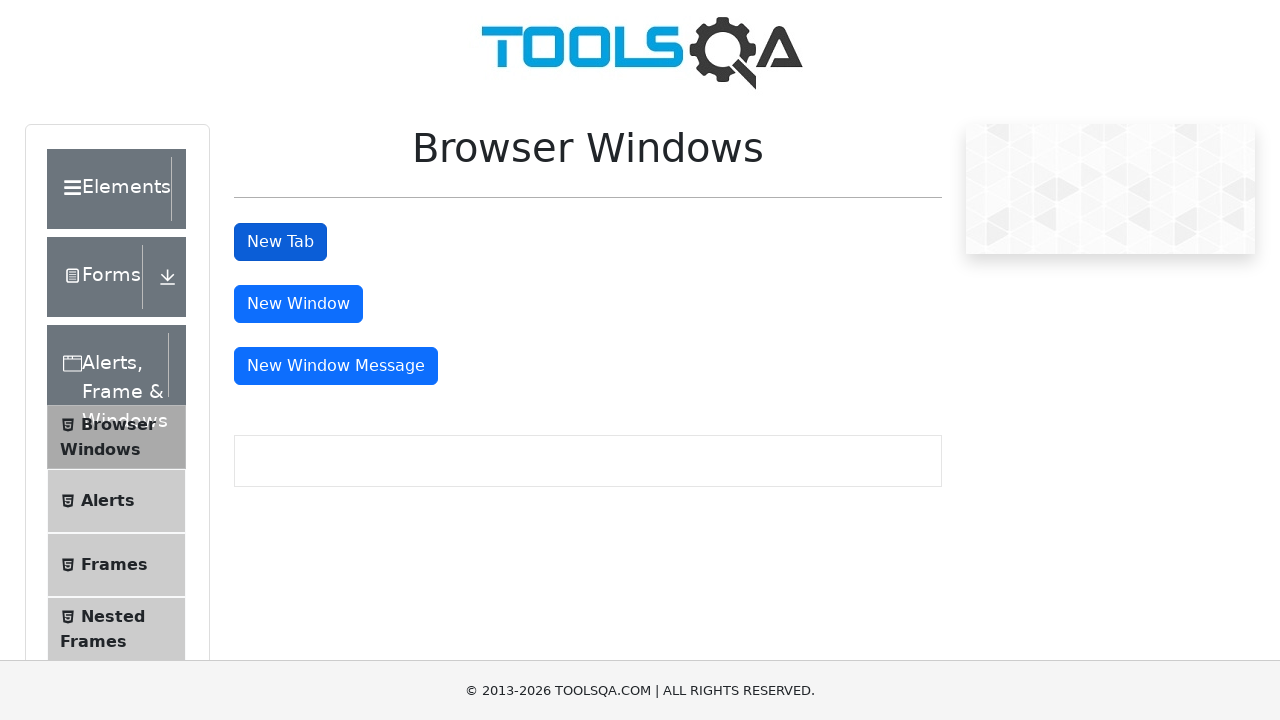

Retrieved all open pages/tabs from context
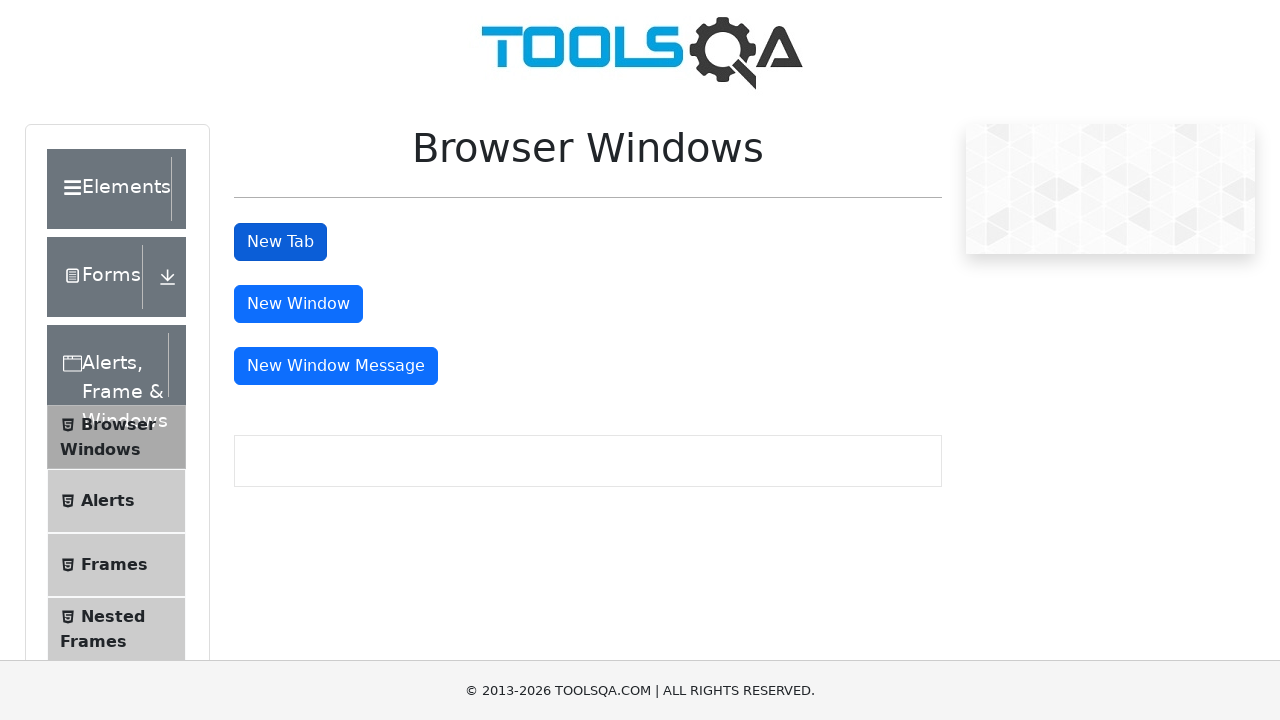

Brought page to front and focused on it
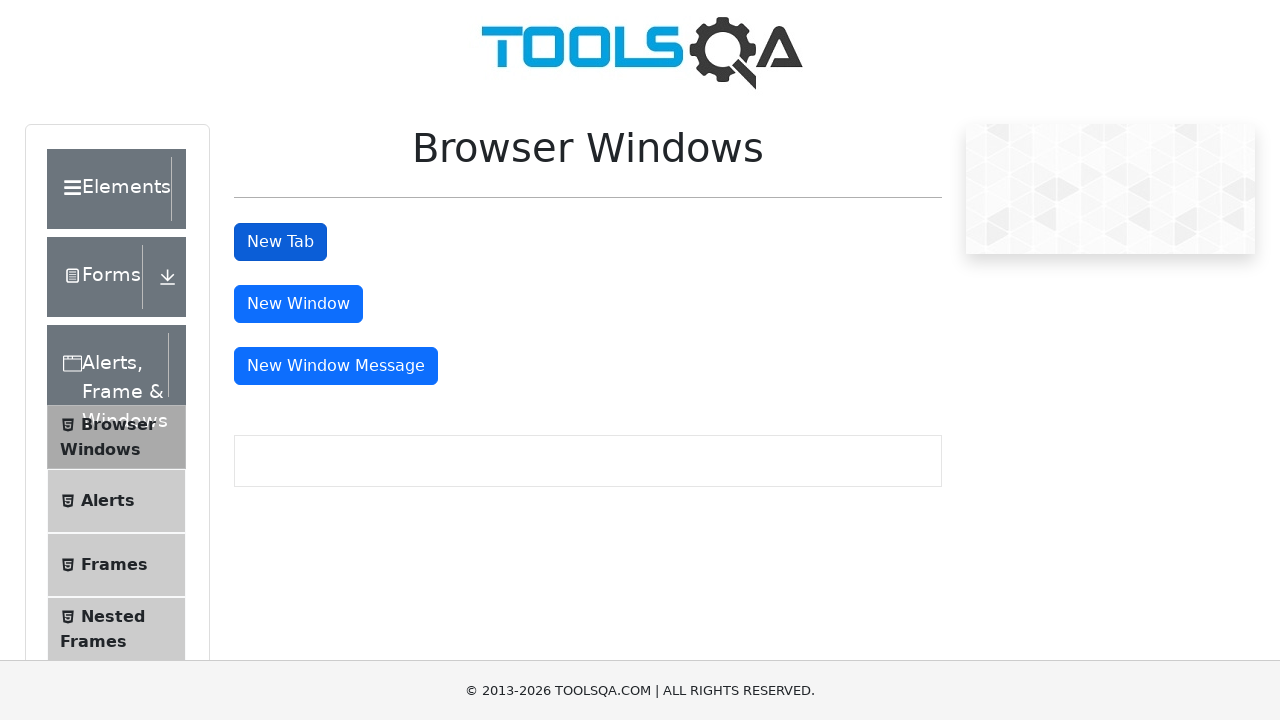

Brought page to front and focused on it
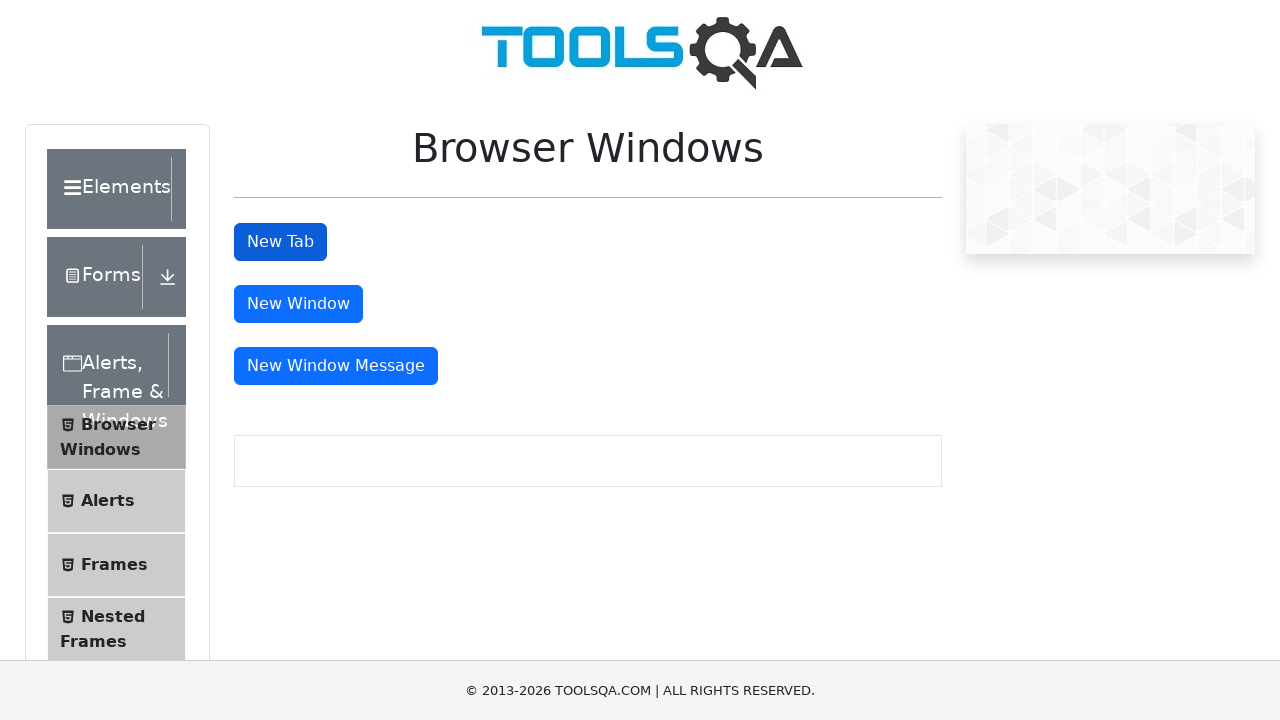

Brought page to front and focused on it
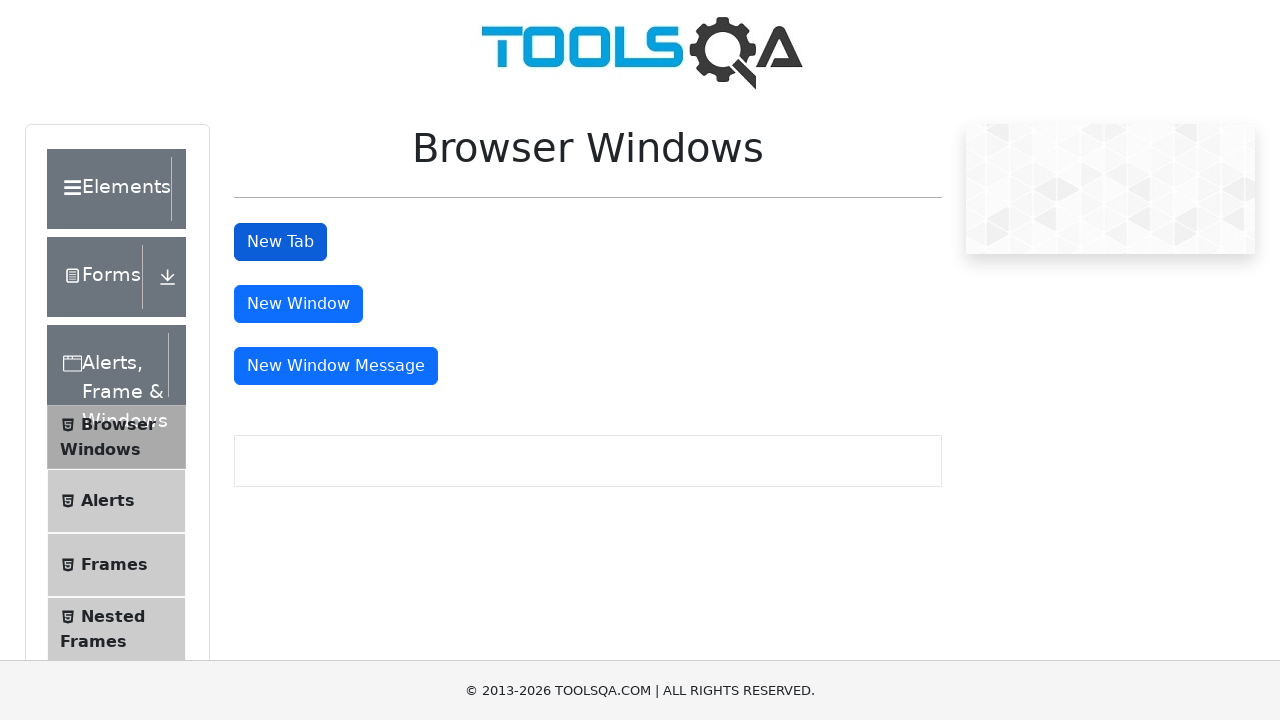

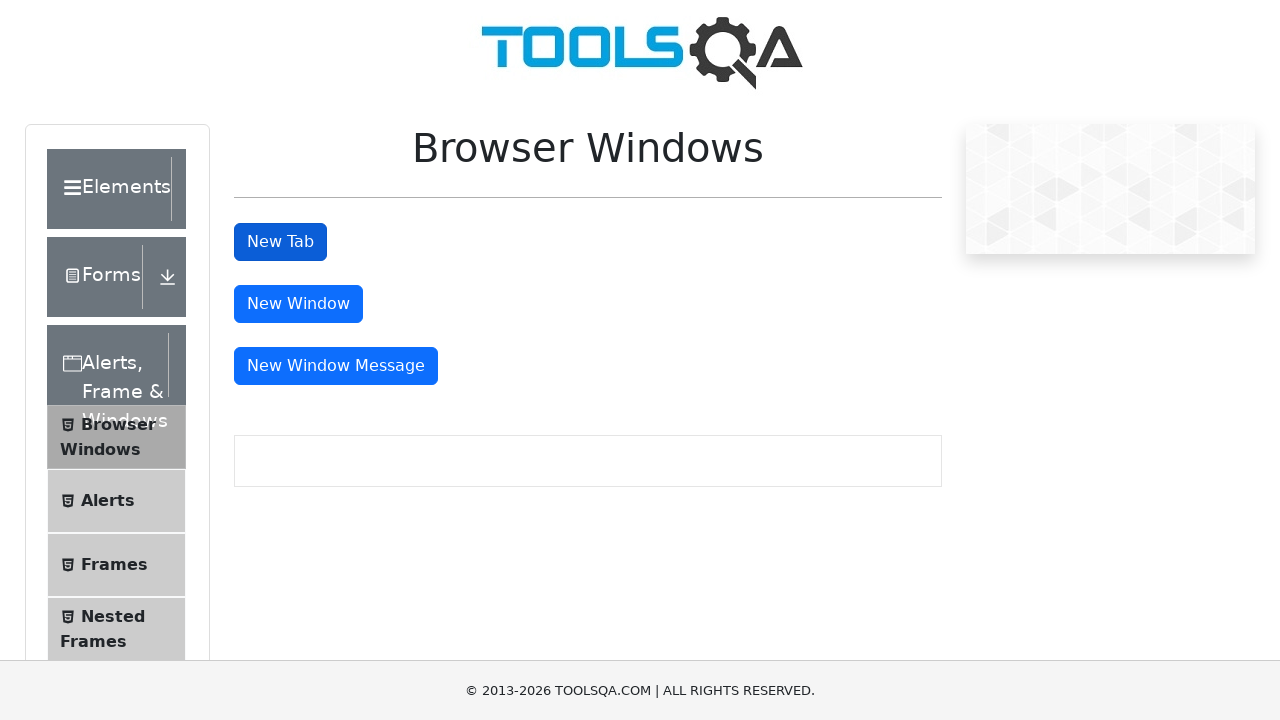